Demonstrates browser window management by maximizing the window, then resizing it to a small dimension (200x300), and finally repositioning it on screen.

Starting URL: https://is.rediff.com/signup/register

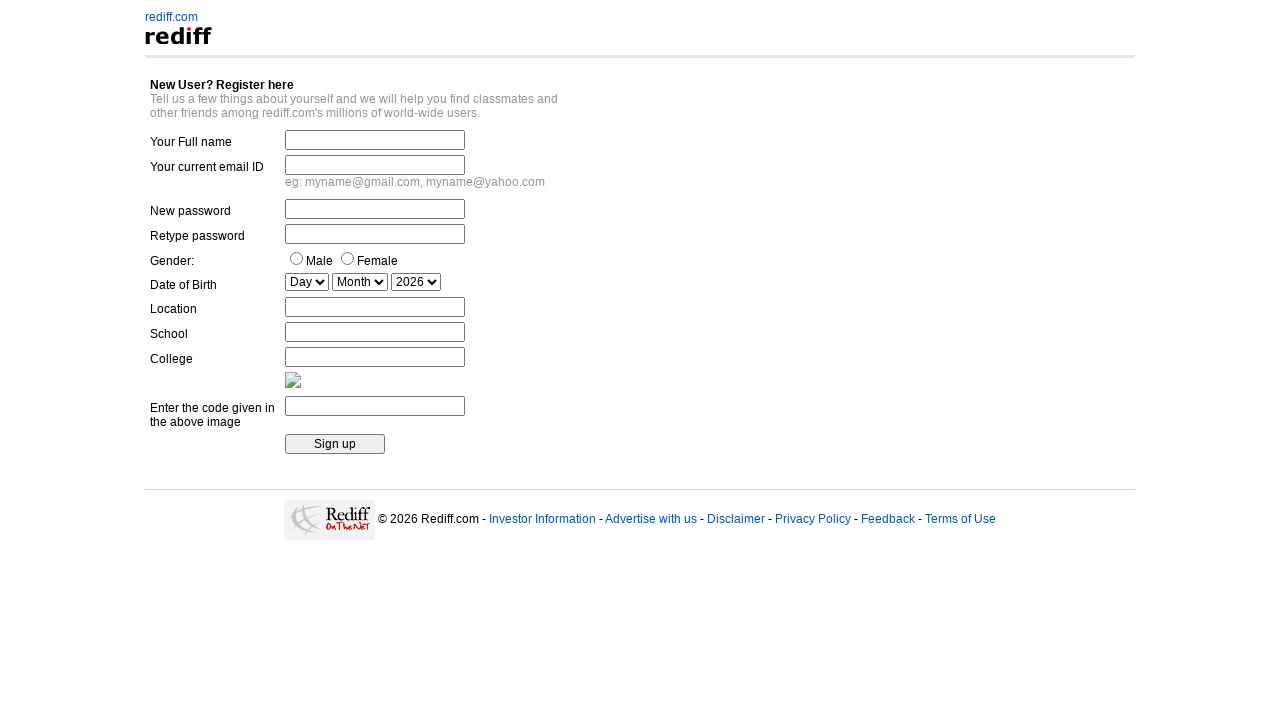

Maximized browser window to 1920x1080
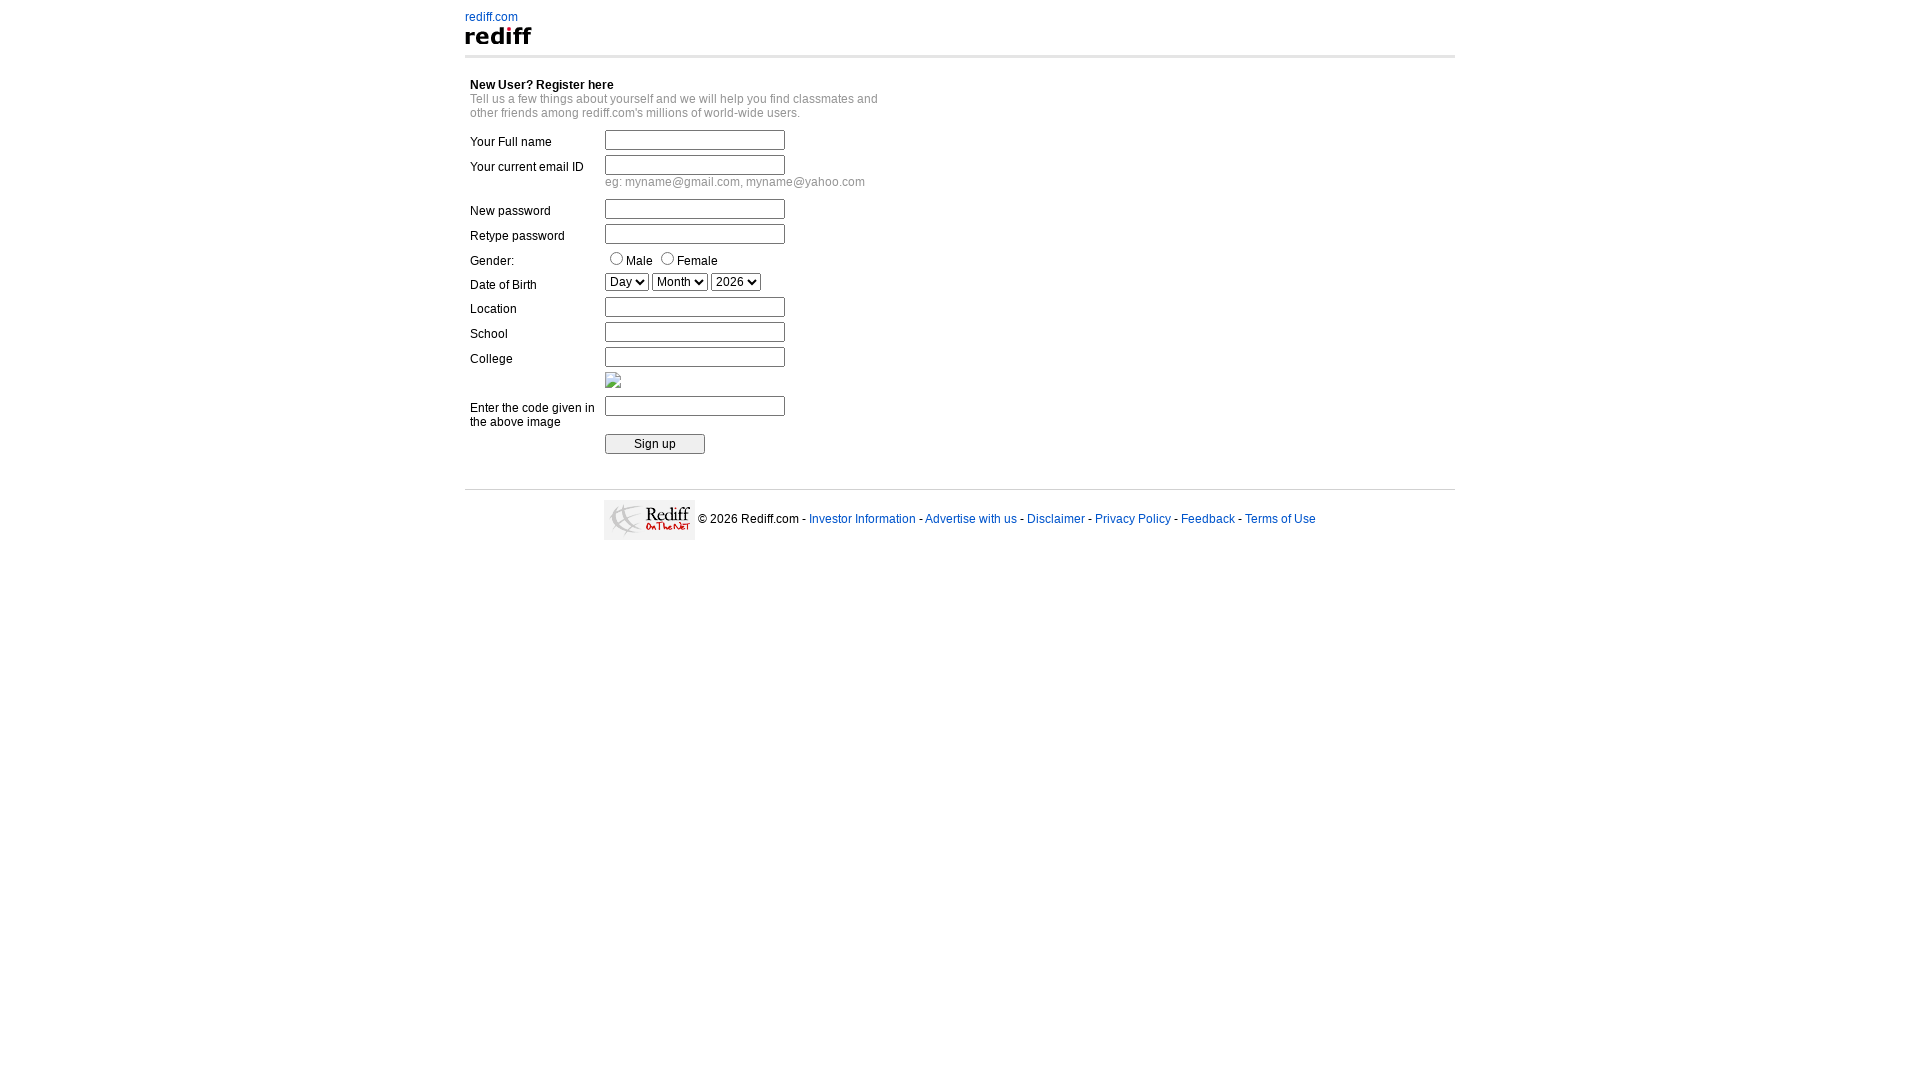

Waited 2 seconds after maximizing window
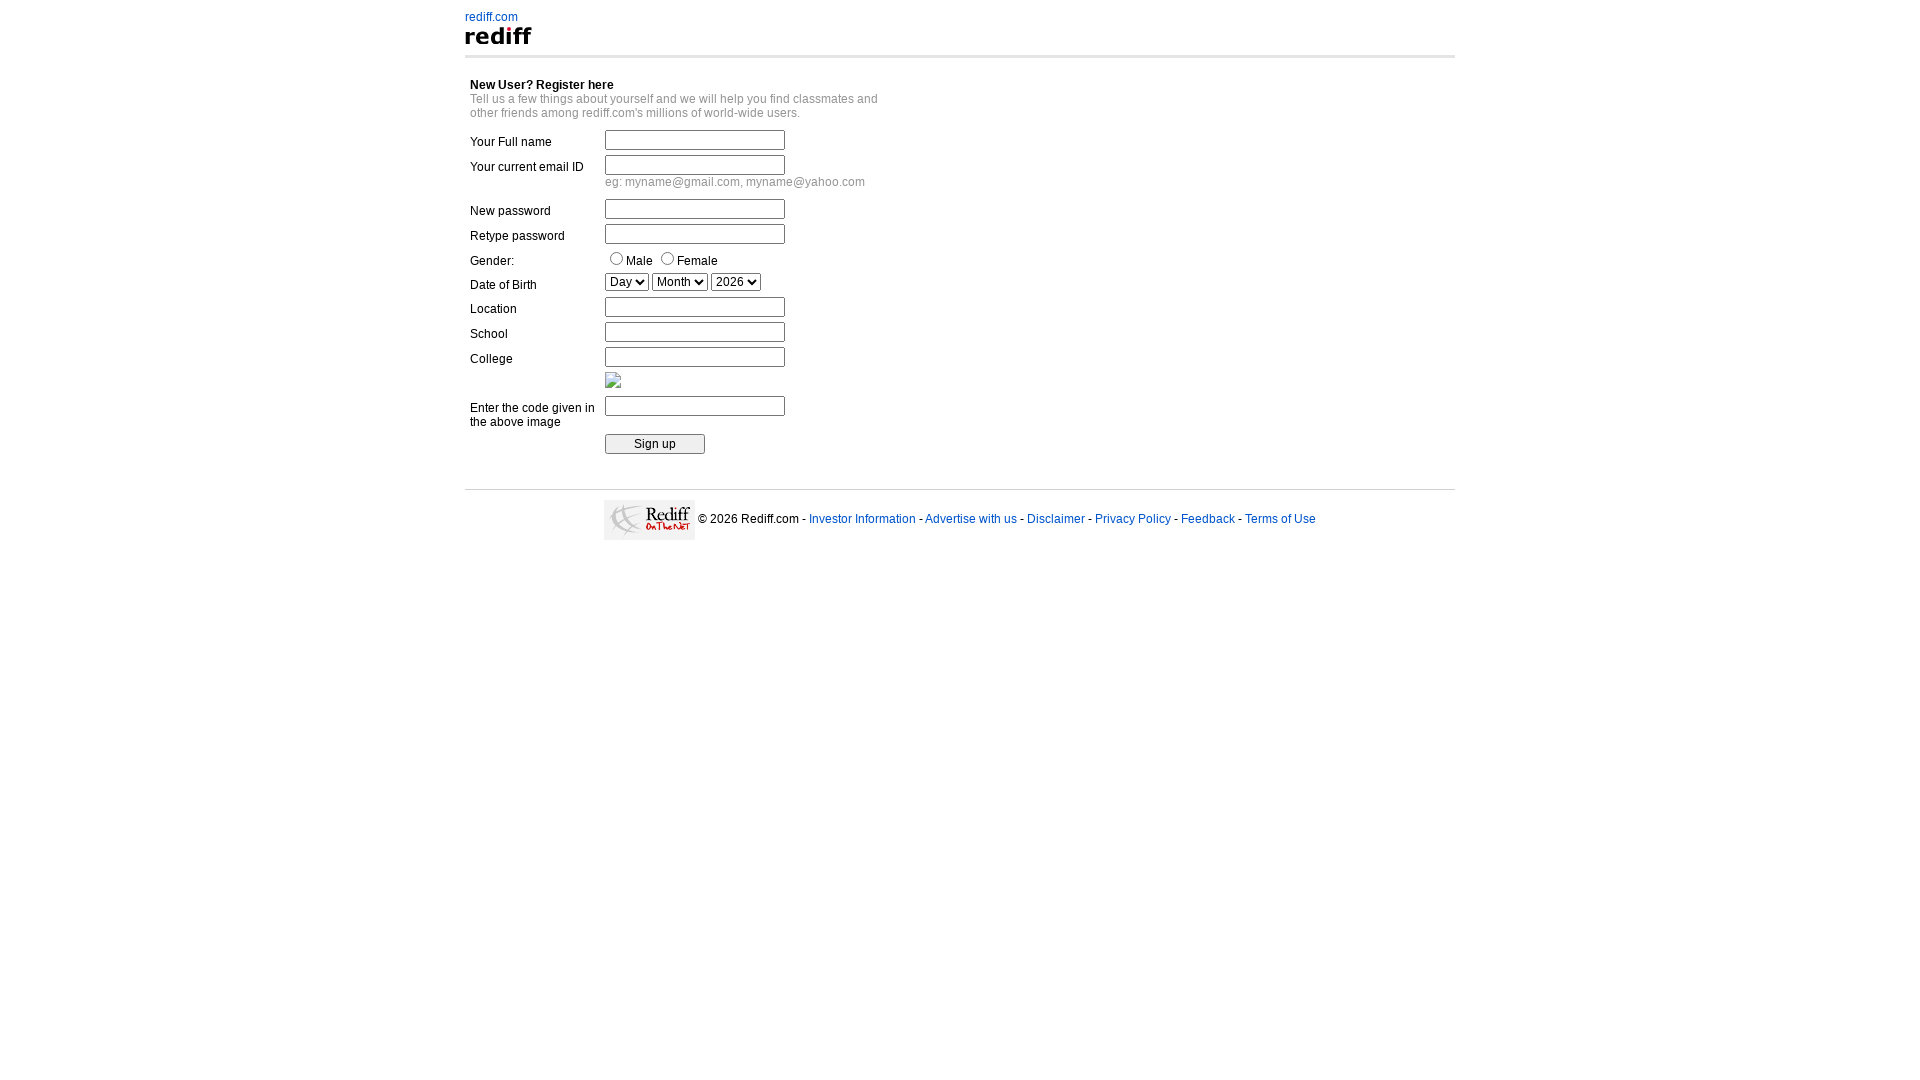

Resized browser window to 200x300
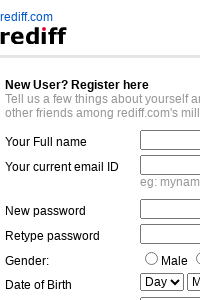

Waited 2 seconds after resizing to small dimensions
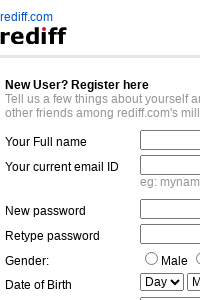

Waited 2 seconds for final state observation
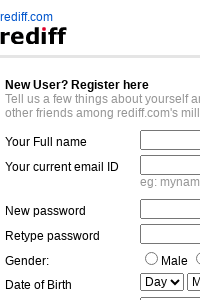

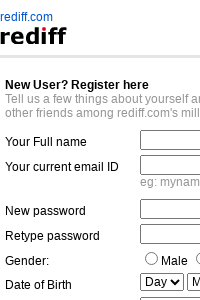